Tests the concatenate function by verifying that two string values are properly joined together

Starting URL: https://testsheepnz.github.io/BasicCalculator.html

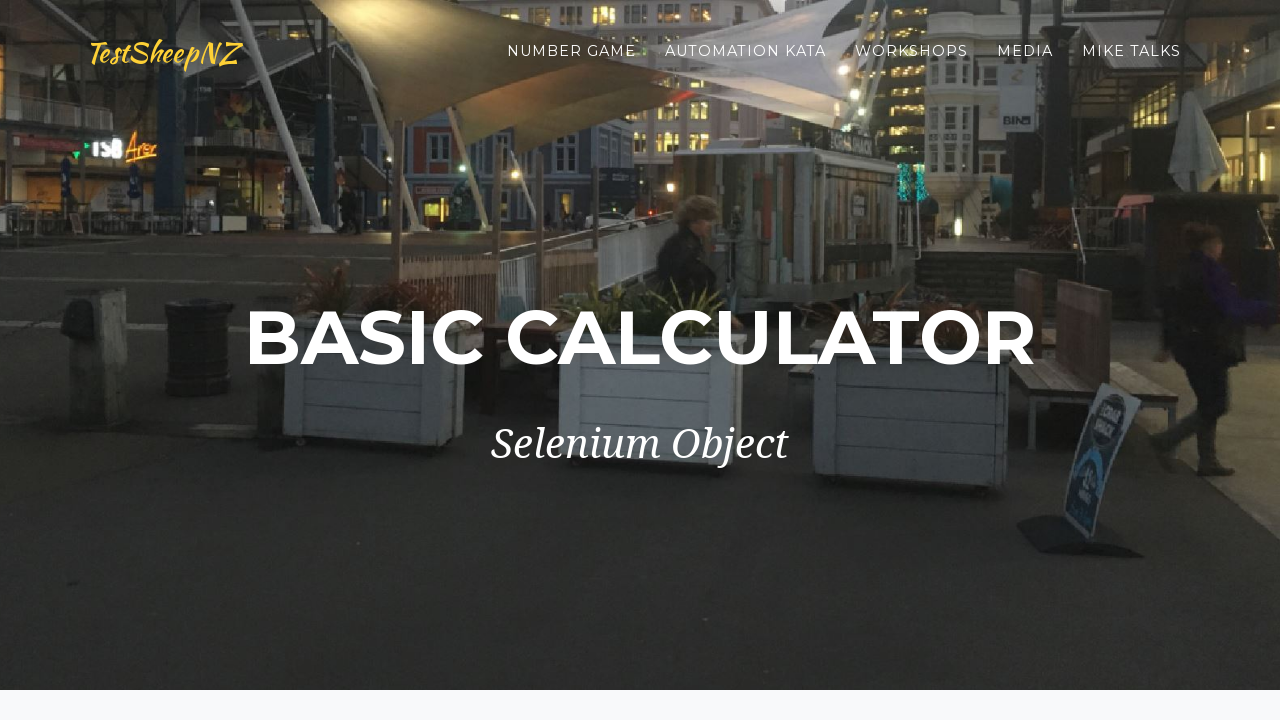

Scrolled to bottom of page
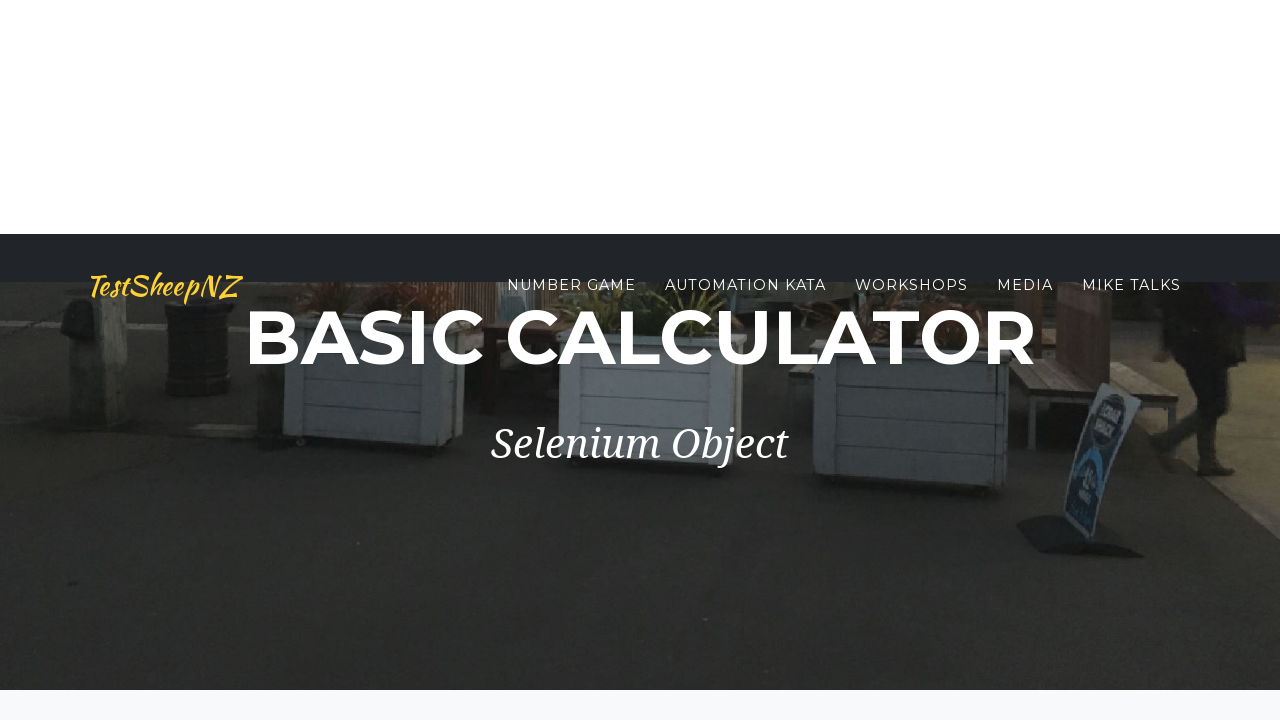

Selected Build 6 from dropdown on #selectBuild
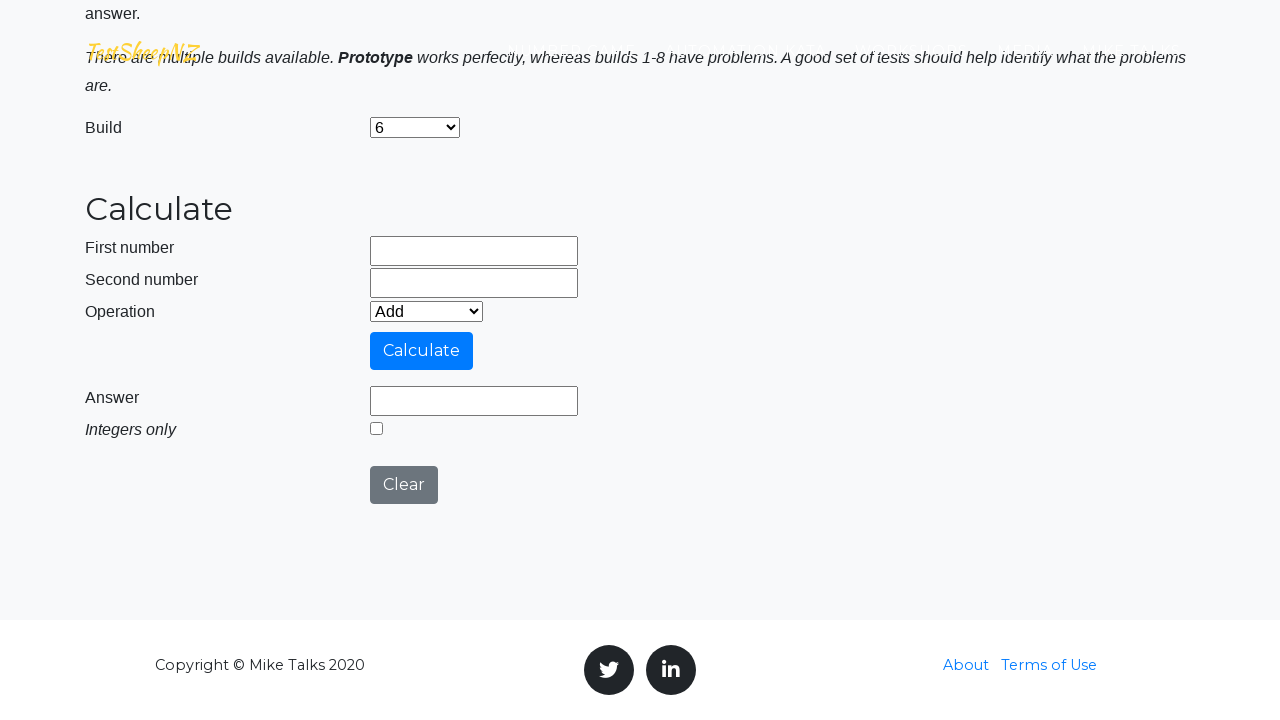

Selected concatenate operation from dropdown on #selectOperationDropdown
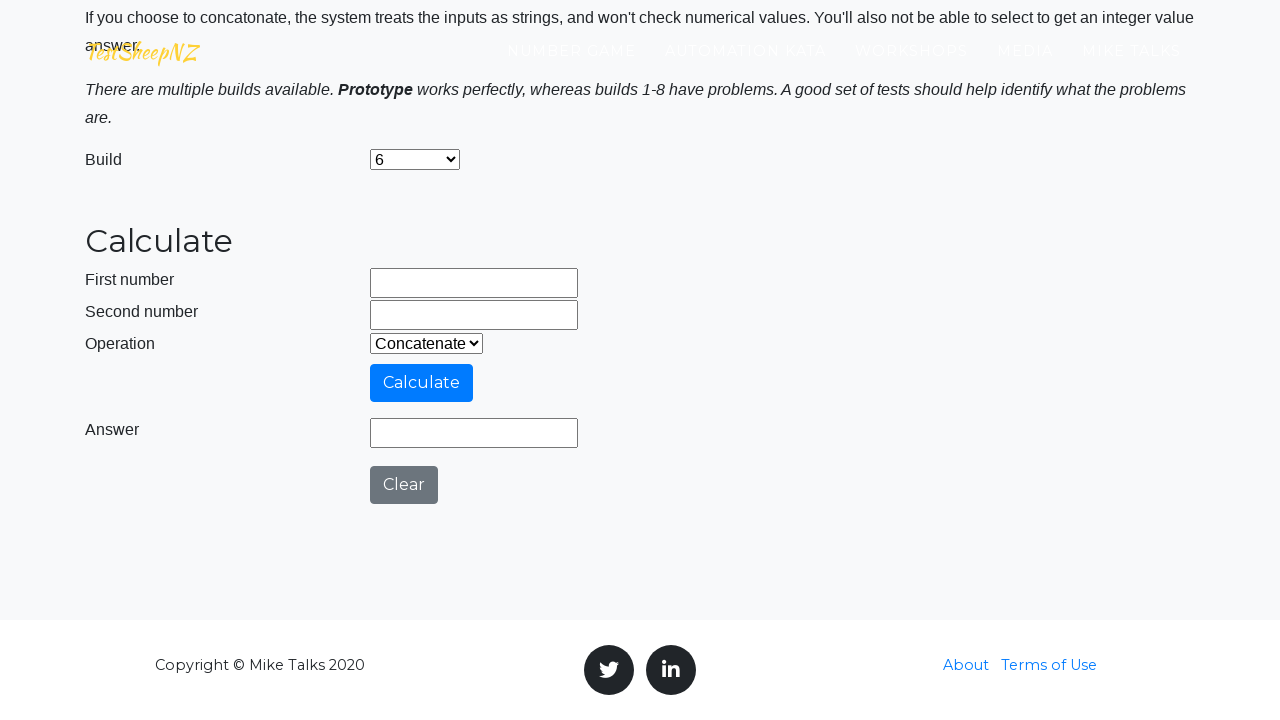

Entered 'TEST' in first string field on input[name='number1']
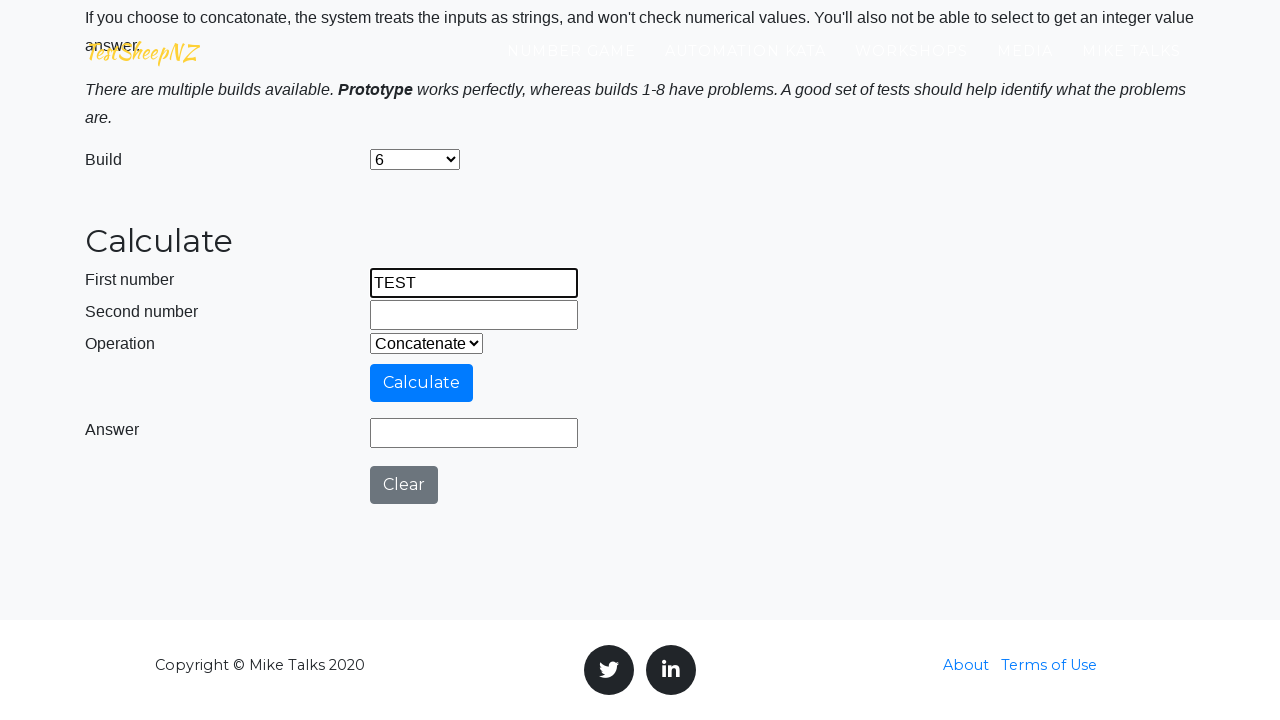

Entered 'uht56' in second string field on input[name='number2']
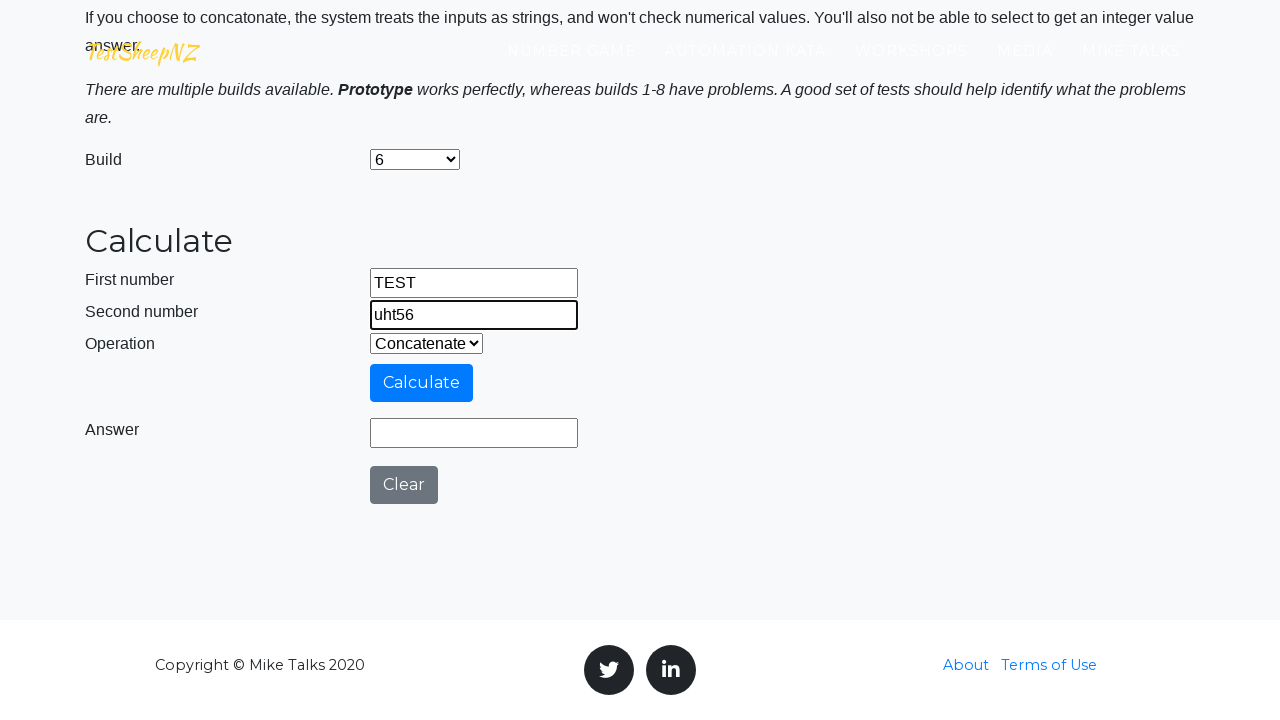

Clicked calculate button to concatenate strings at (422, 383) on #calculateButton
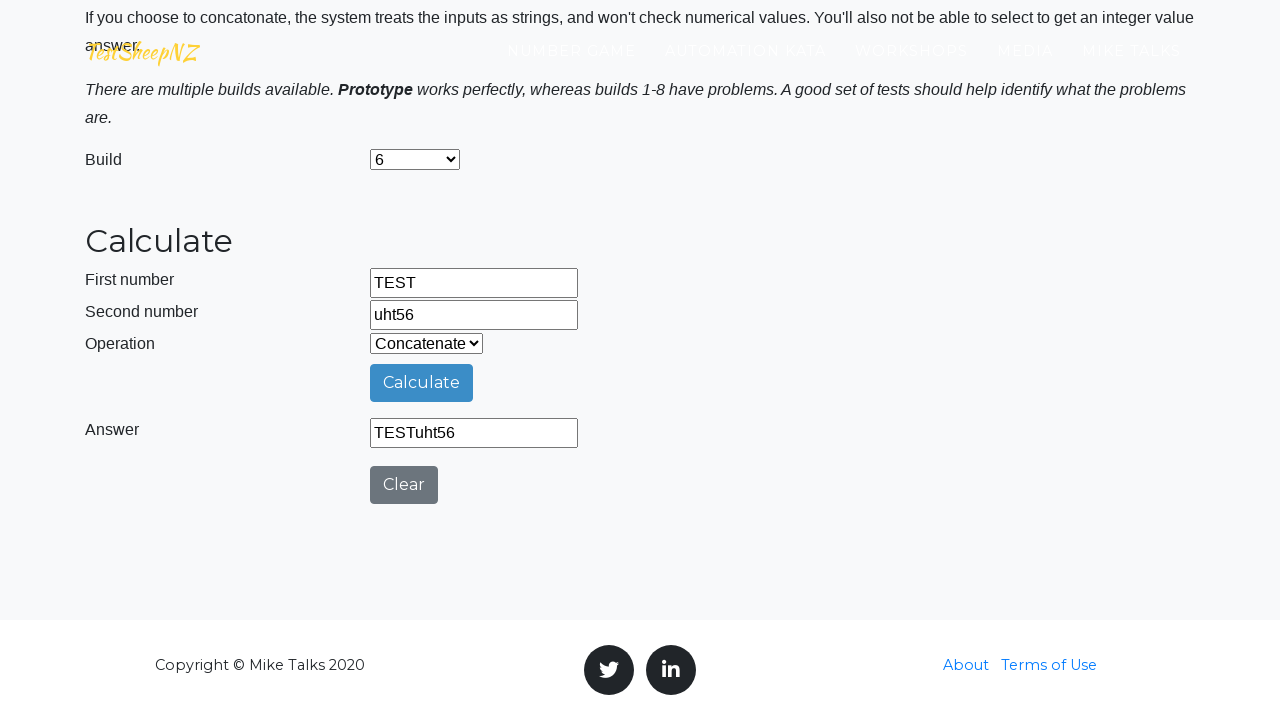

Result field loaded successfully
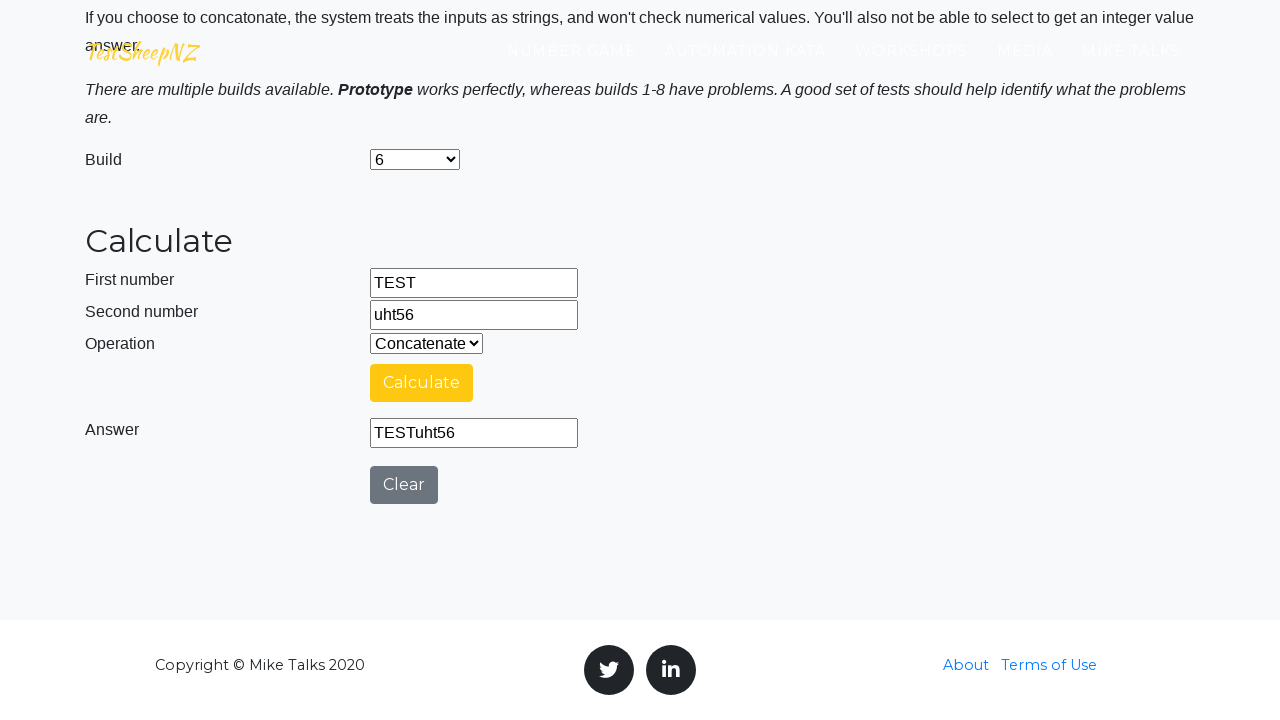

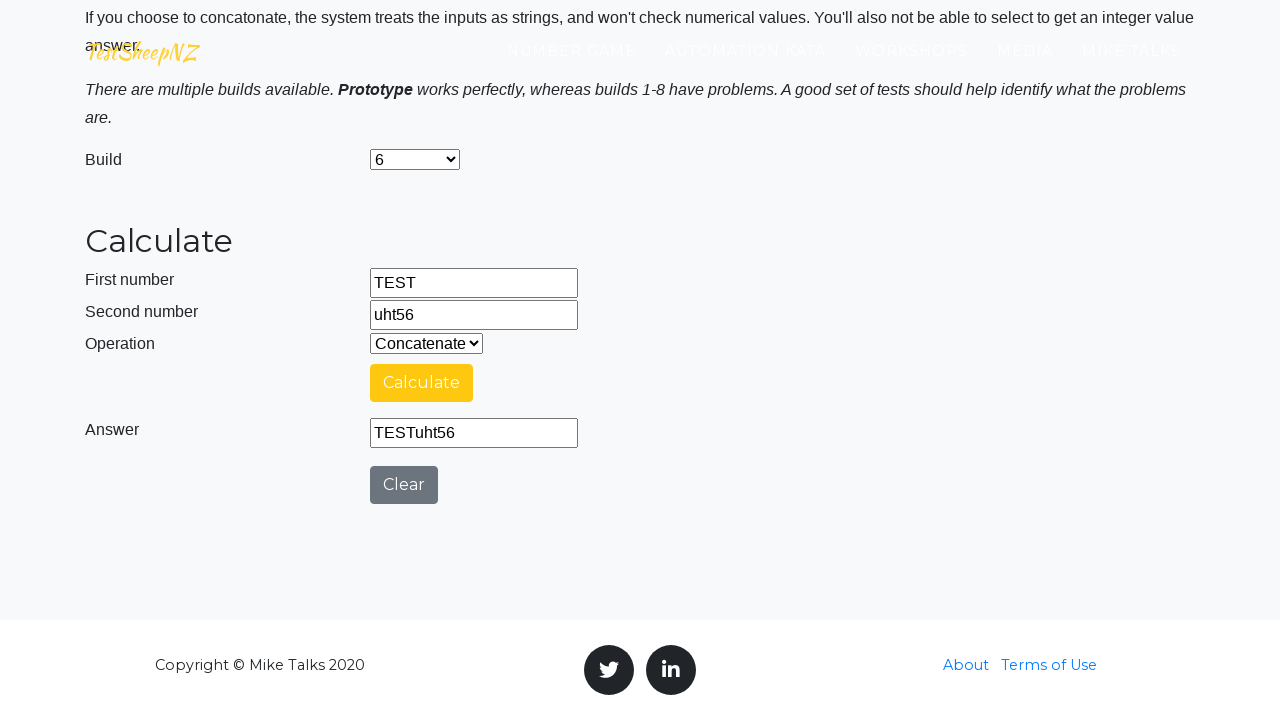